Navigates to GeeksforGeeks homepage and captures a screenshot of the page

Starting URL: https://www.geeksforgeeks.org/

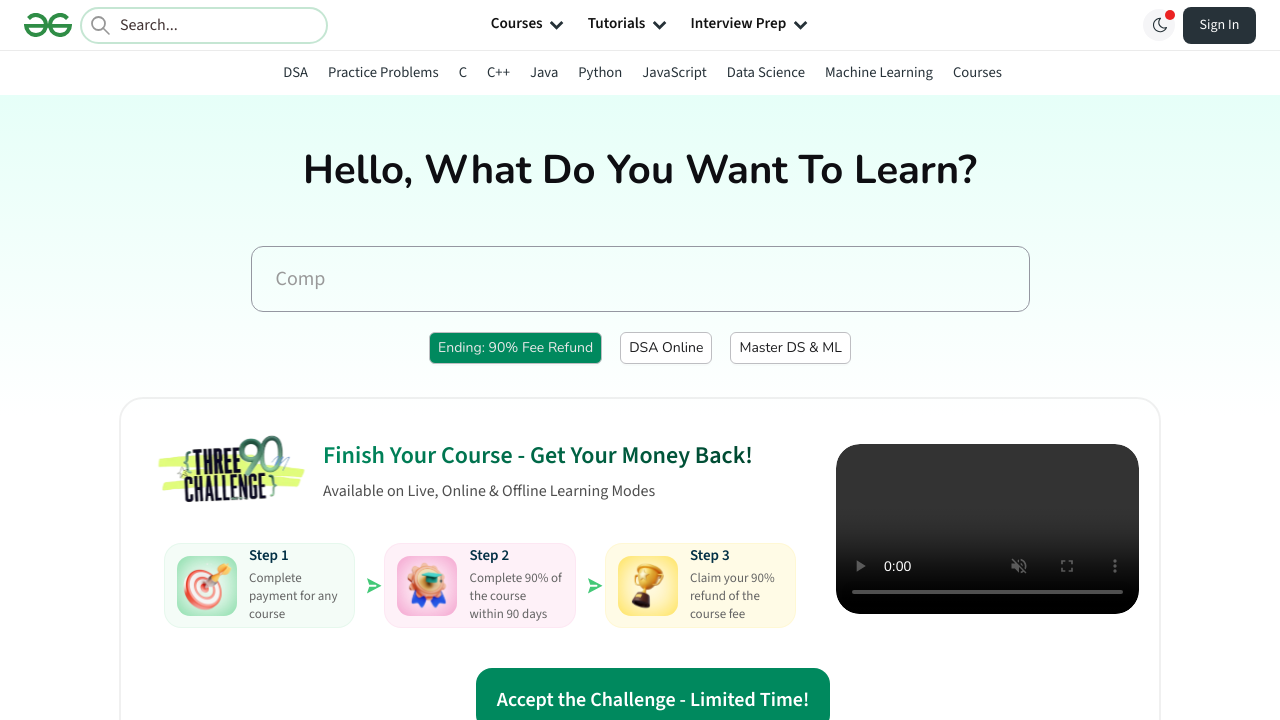

Waited for page to fully load (networkidle state)
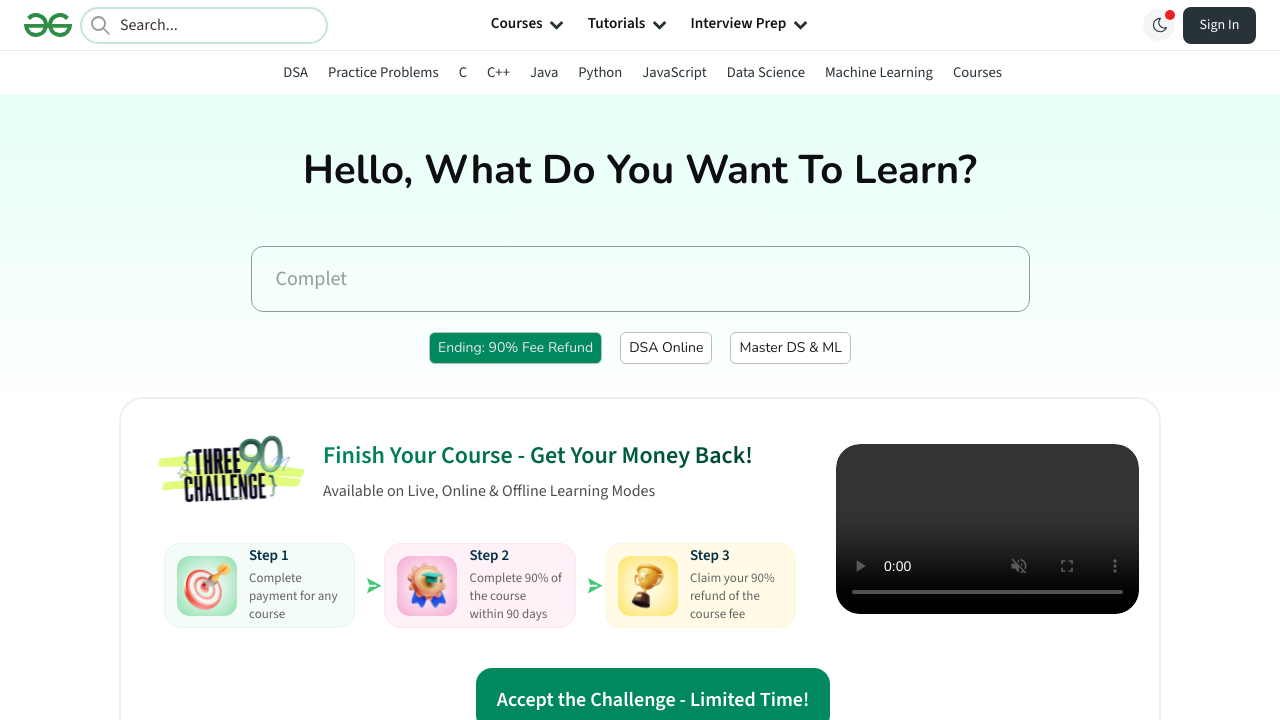

Waited 3 seconds for additional page rendering
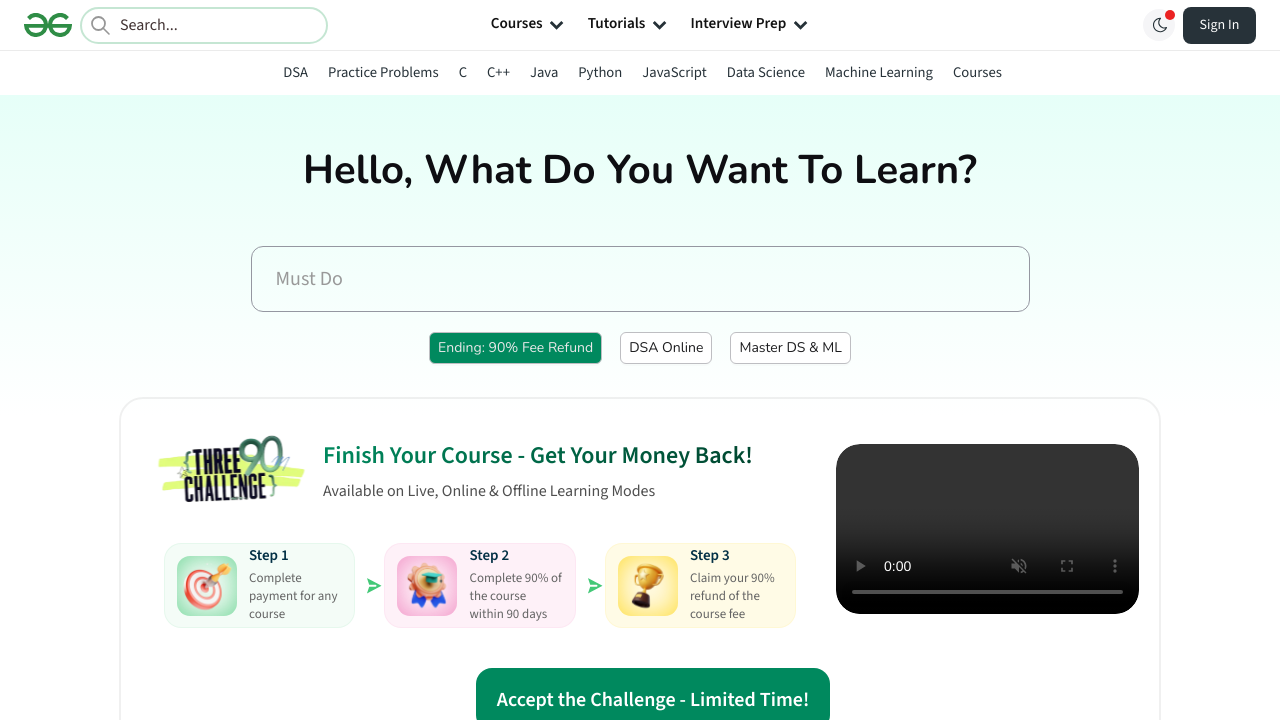

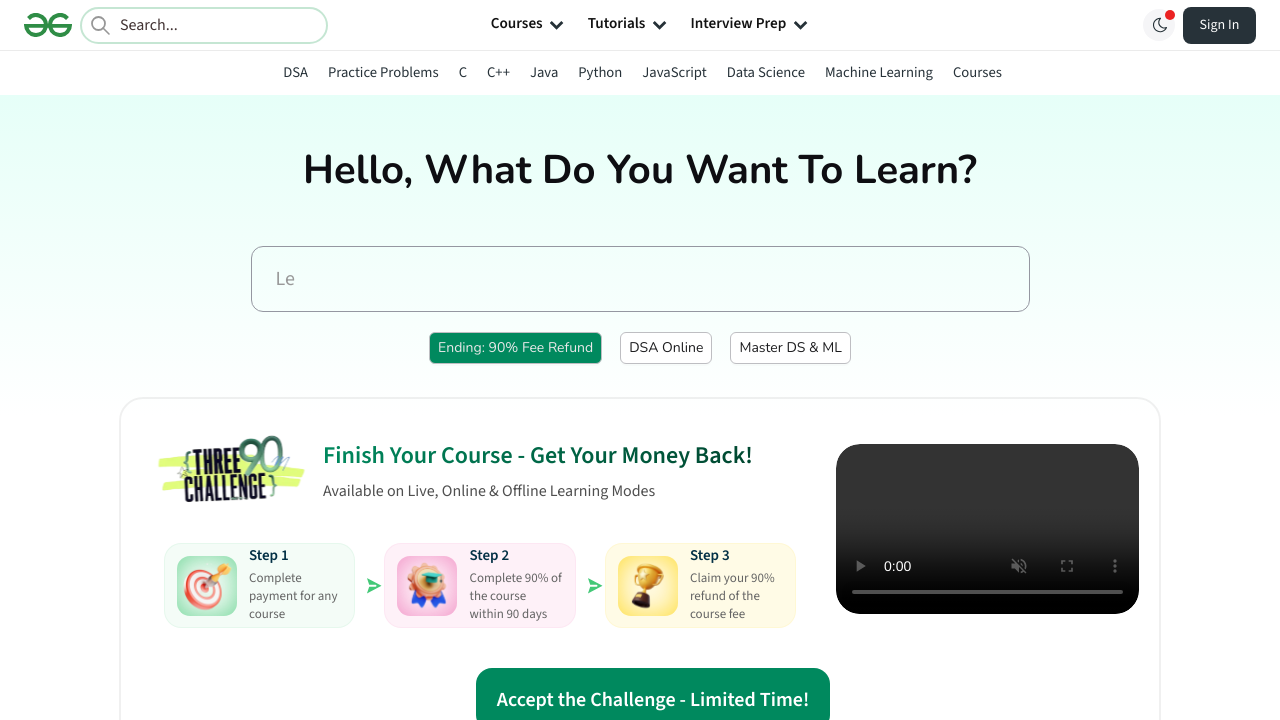